Tests that submitting the form with only a name shows a validation alert for required surname field

Starting URL: https://wcaquino.me/selenium/componentes.html

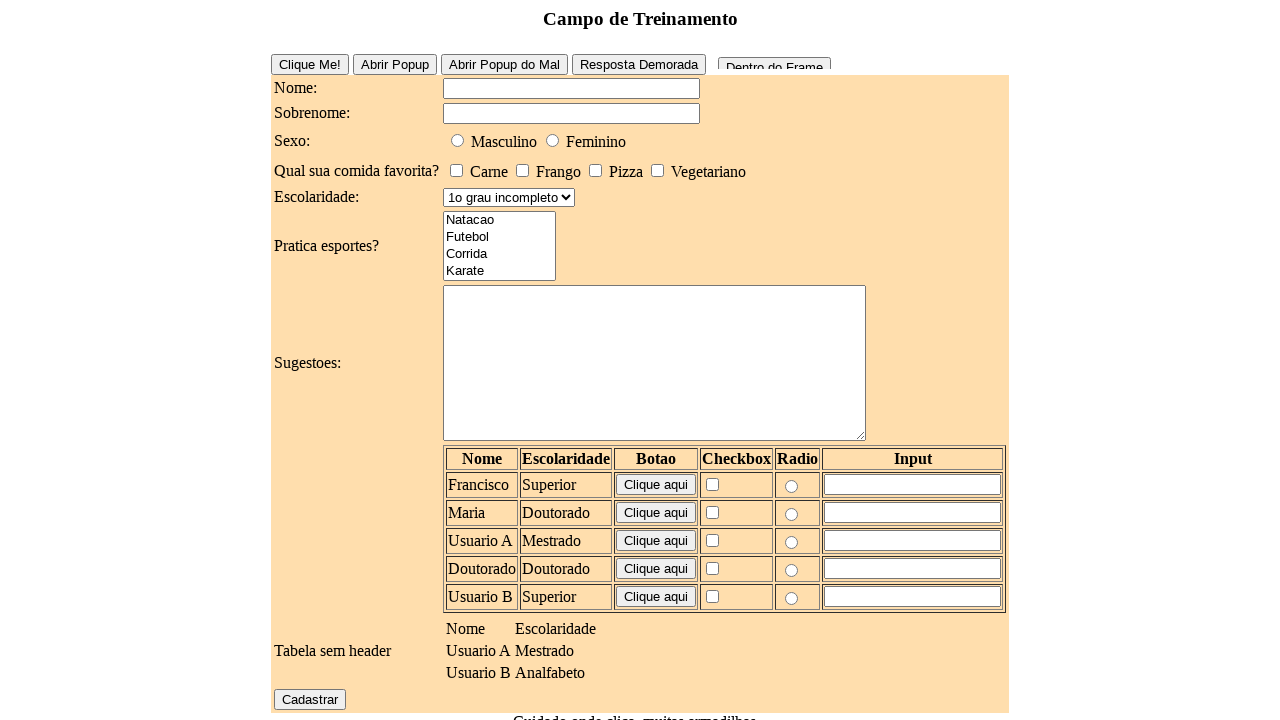

Set up dialog handler to capture alerts
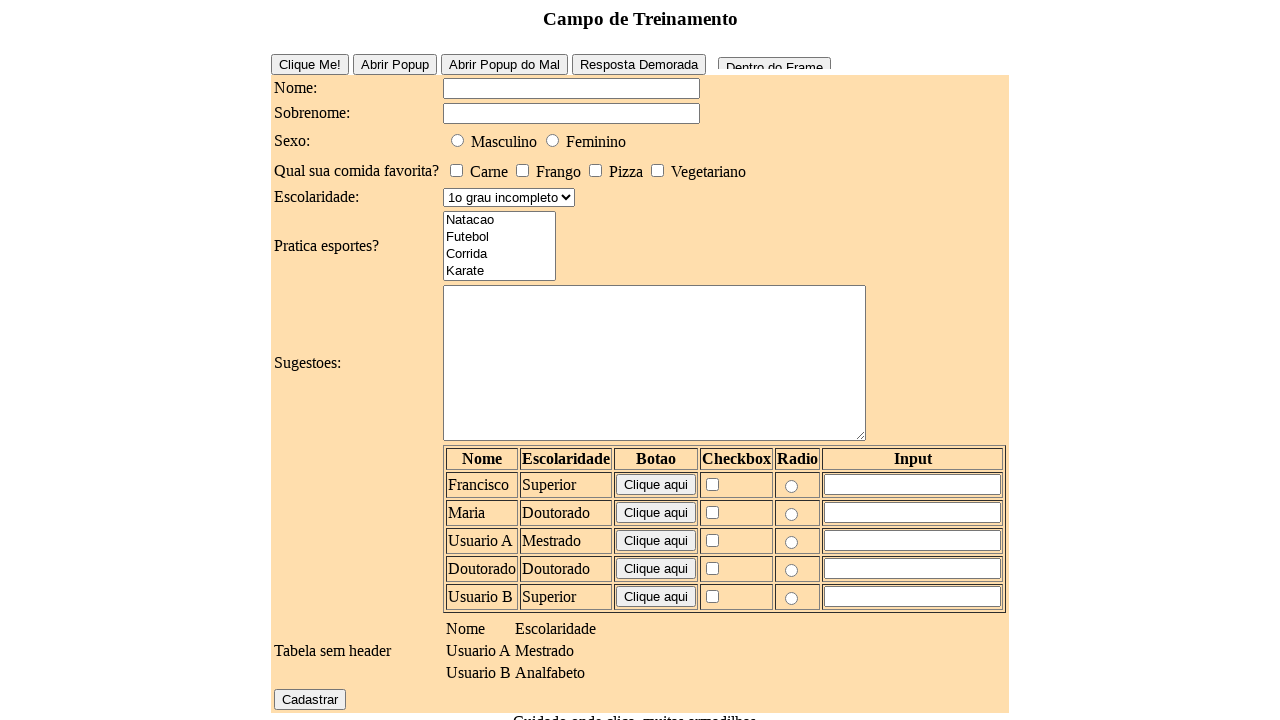

Navigated to form page at https://wcaquino.me/selenium/componentes.html
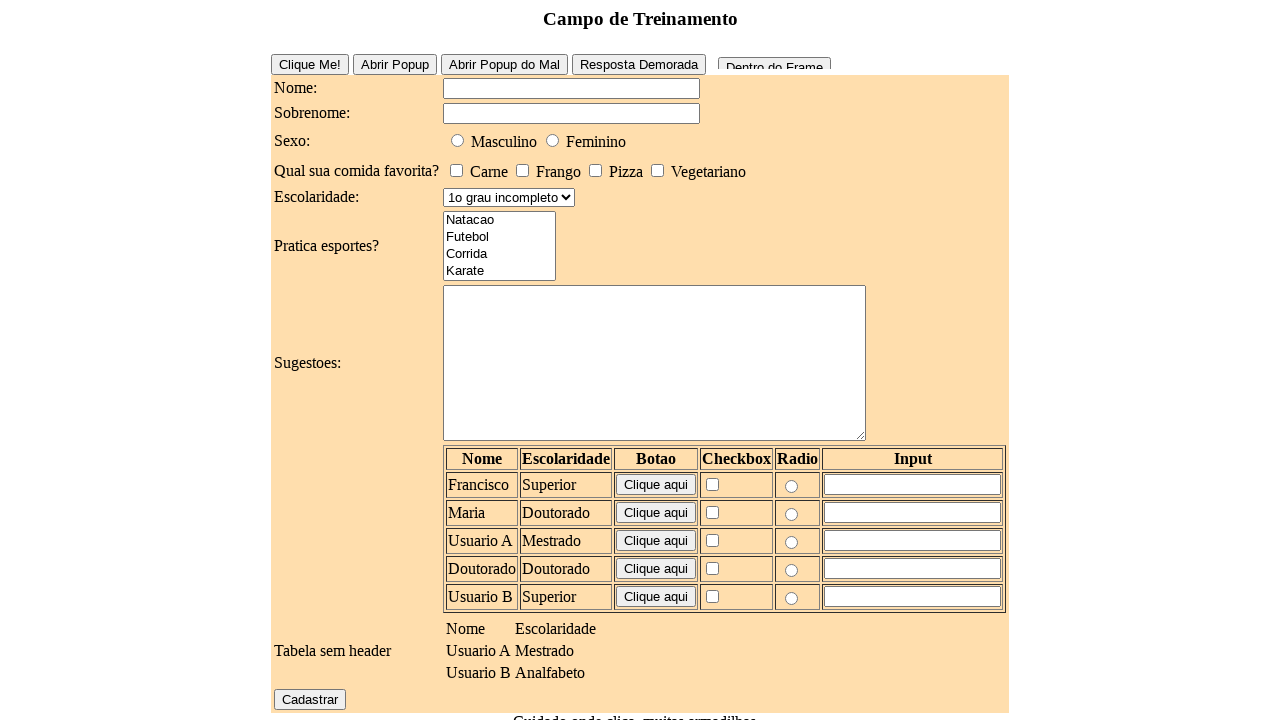

Filled name field with 'Nome qualquer' on [id='elementosForm:nome']
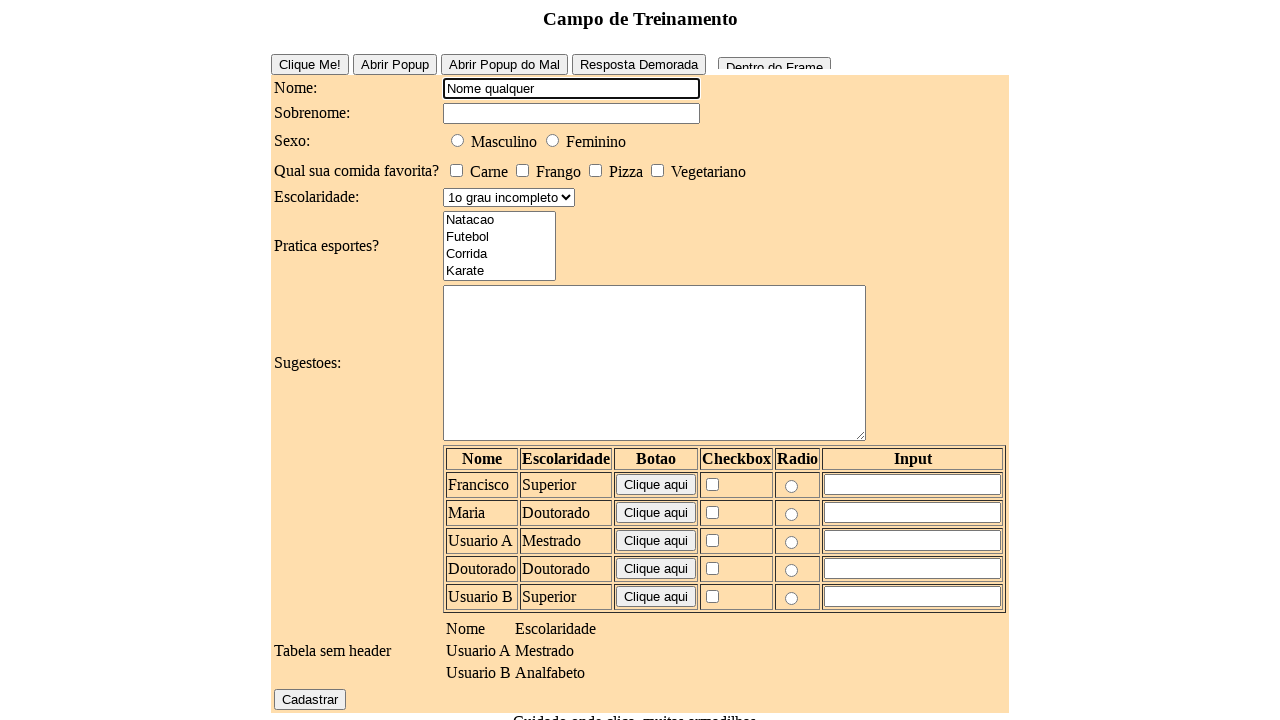

Clicked register button to submit form without surname at (310, 699) on [id='elementosForm:cadastrar']
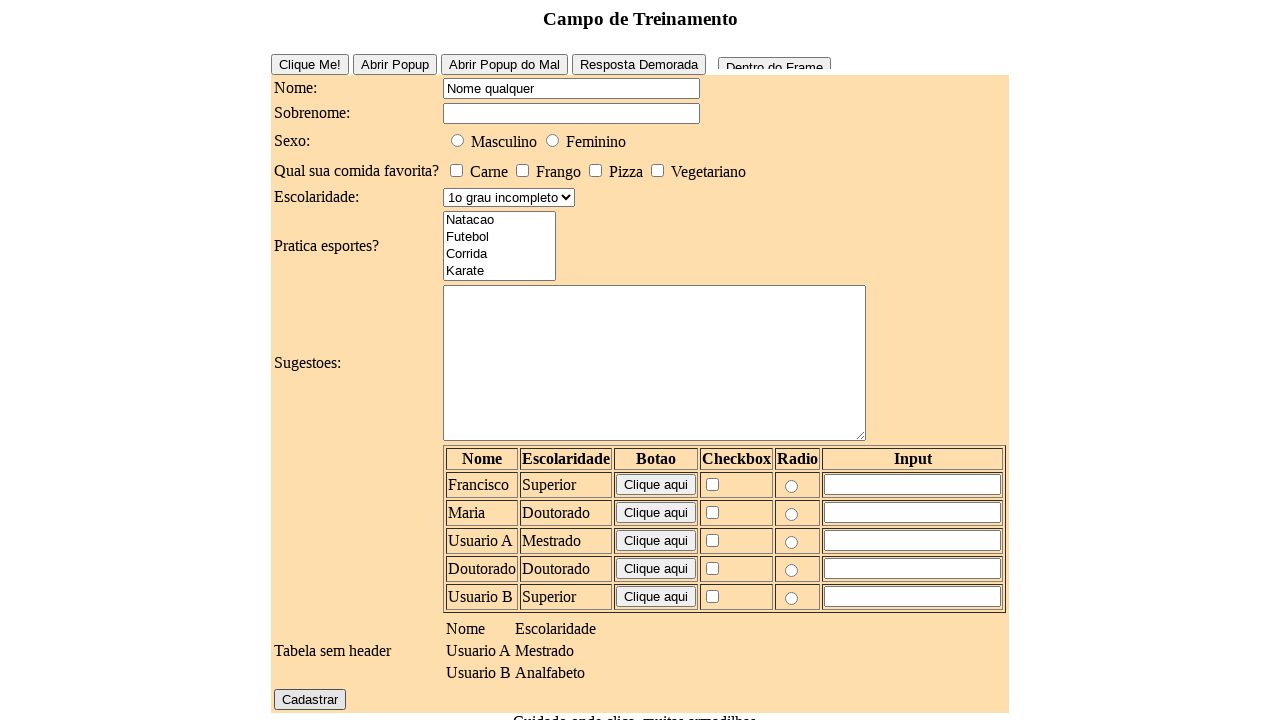

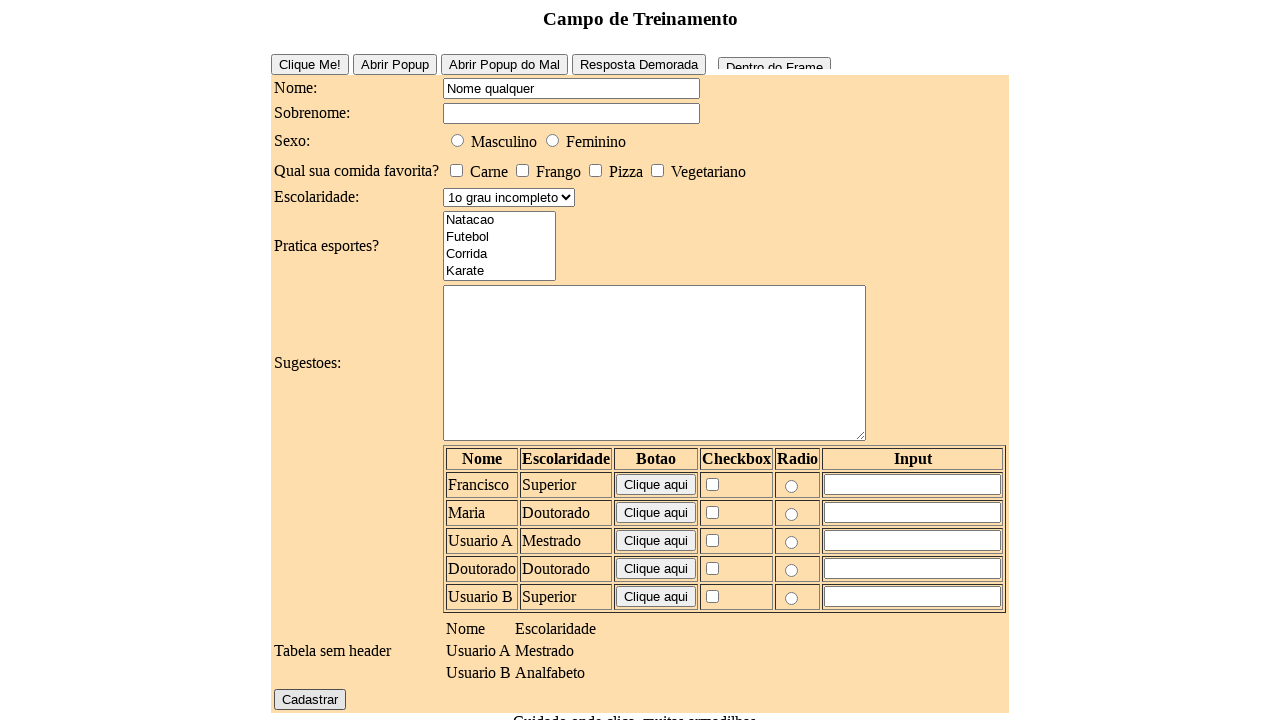